Tests flight static pages on eshet.com by navigating to valid and invalid flight URLs for different airlines (El Al to New York, Uzbekistan Airways to Bangkok) and verifying page elements are present.

Starting URL: https://www.eshet.com/flights/cheap-flights/united_states/newyork/el_al

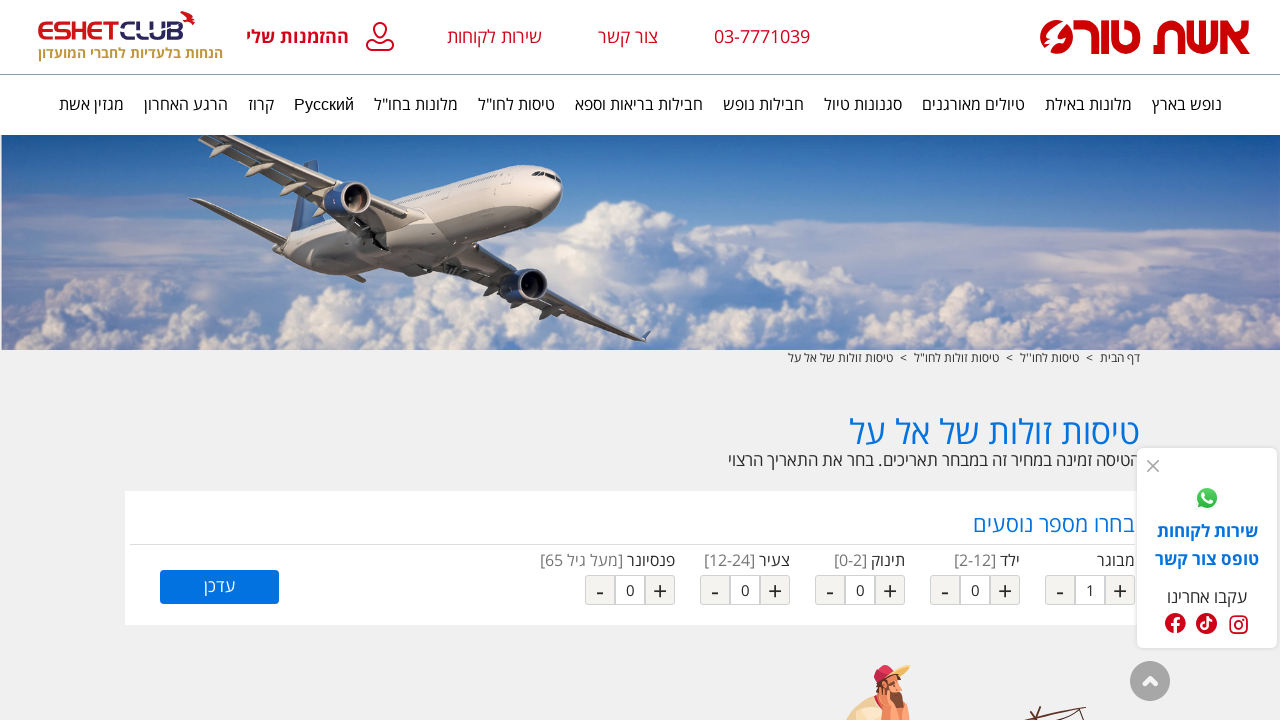

Waited for flight info element on El Al to New York valid page
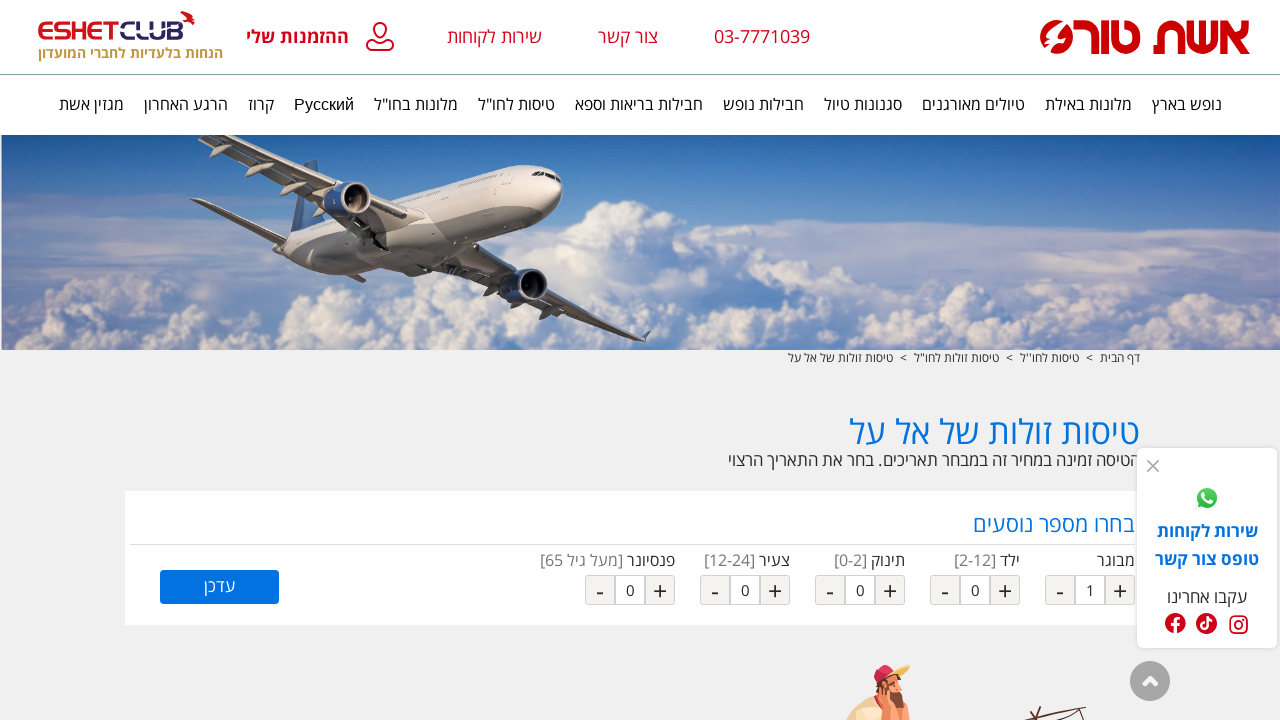

Navigated to invalid El Al URL (el_alSSSSS)
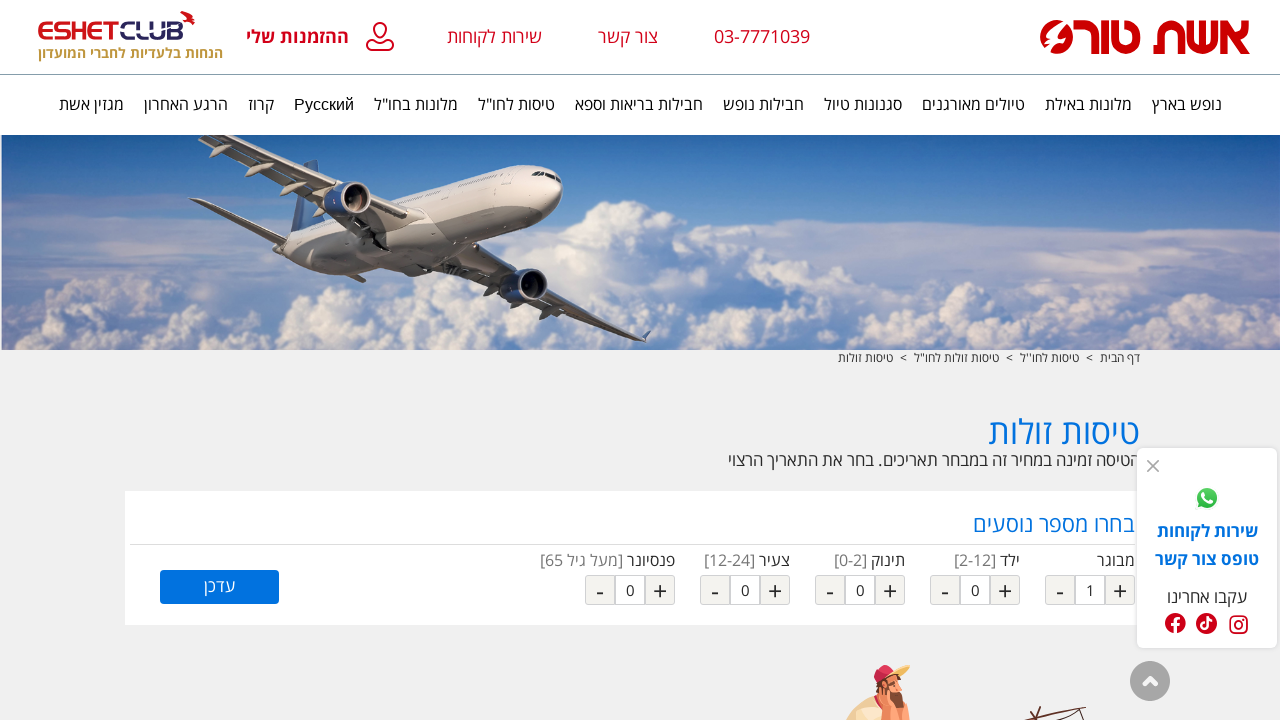

Waited 2 seconds for page to load
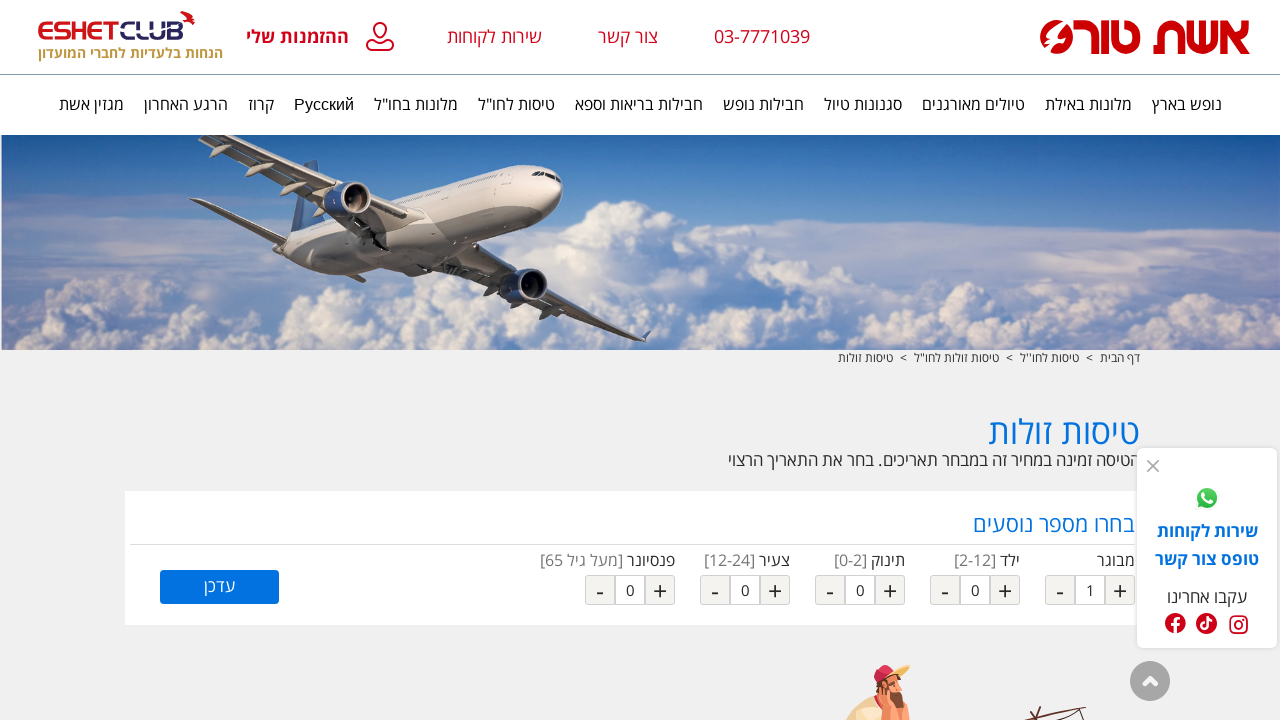

Verified flight info element exists on invalid El Al page
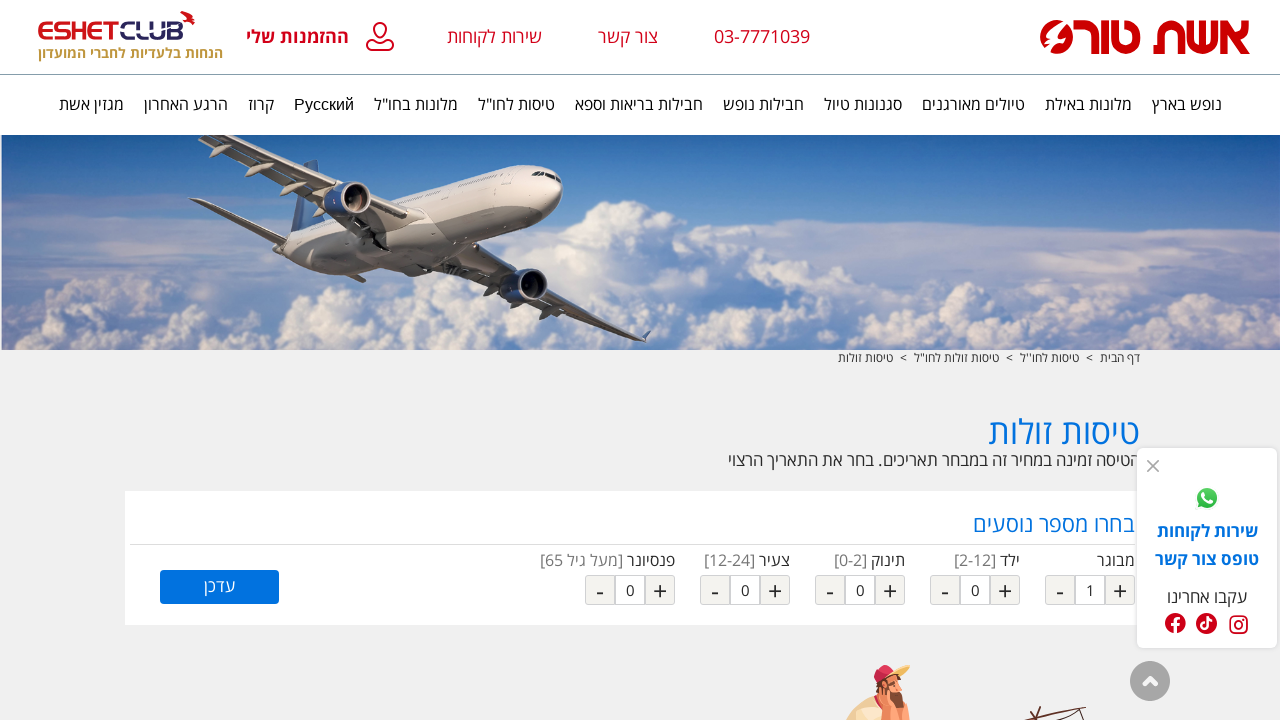

Navigated to valid Uzbekistan Airways to Bangkok URL
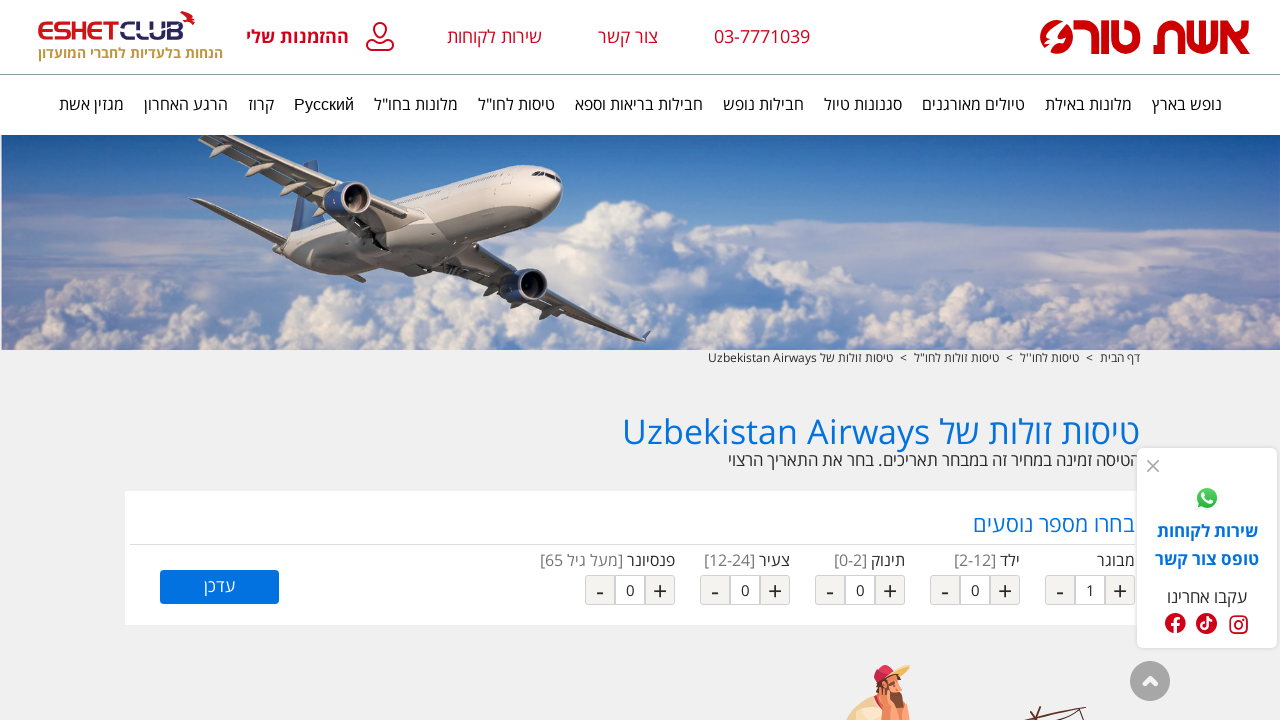

Waited 2 seconds for page to load
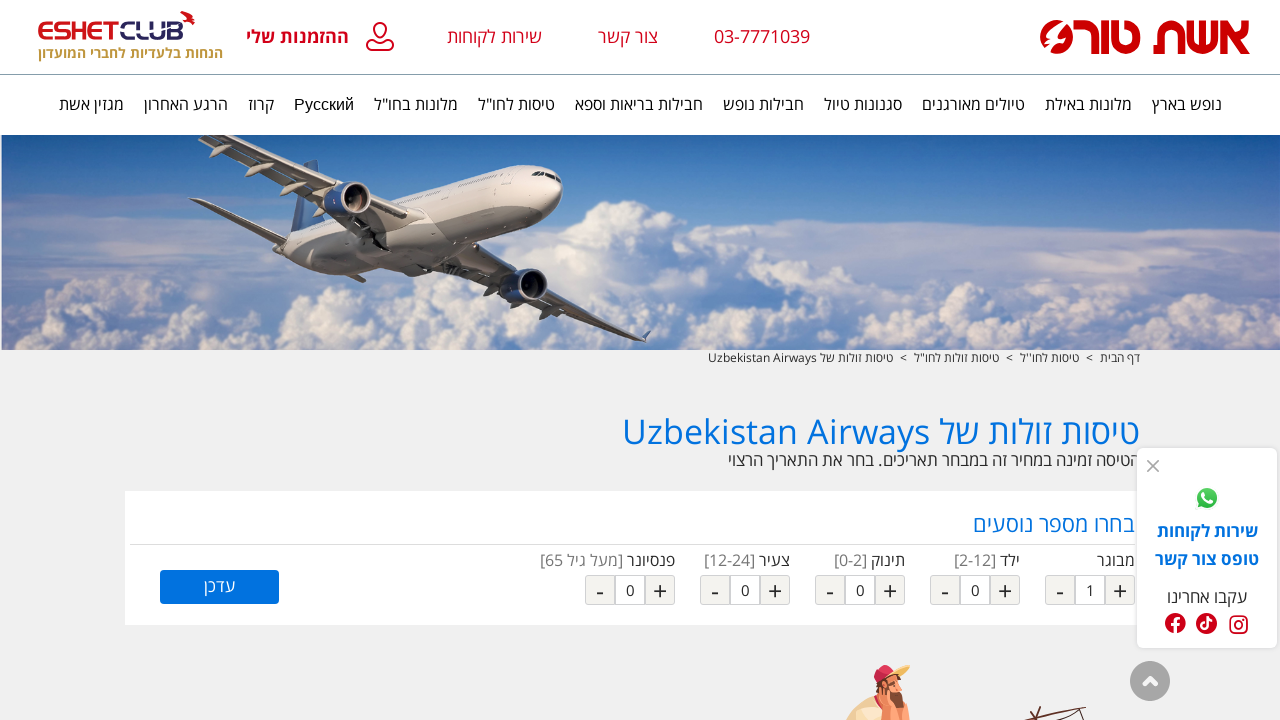

Verified flight info element exists on Uzbekistan Airways to Bangkok valid page
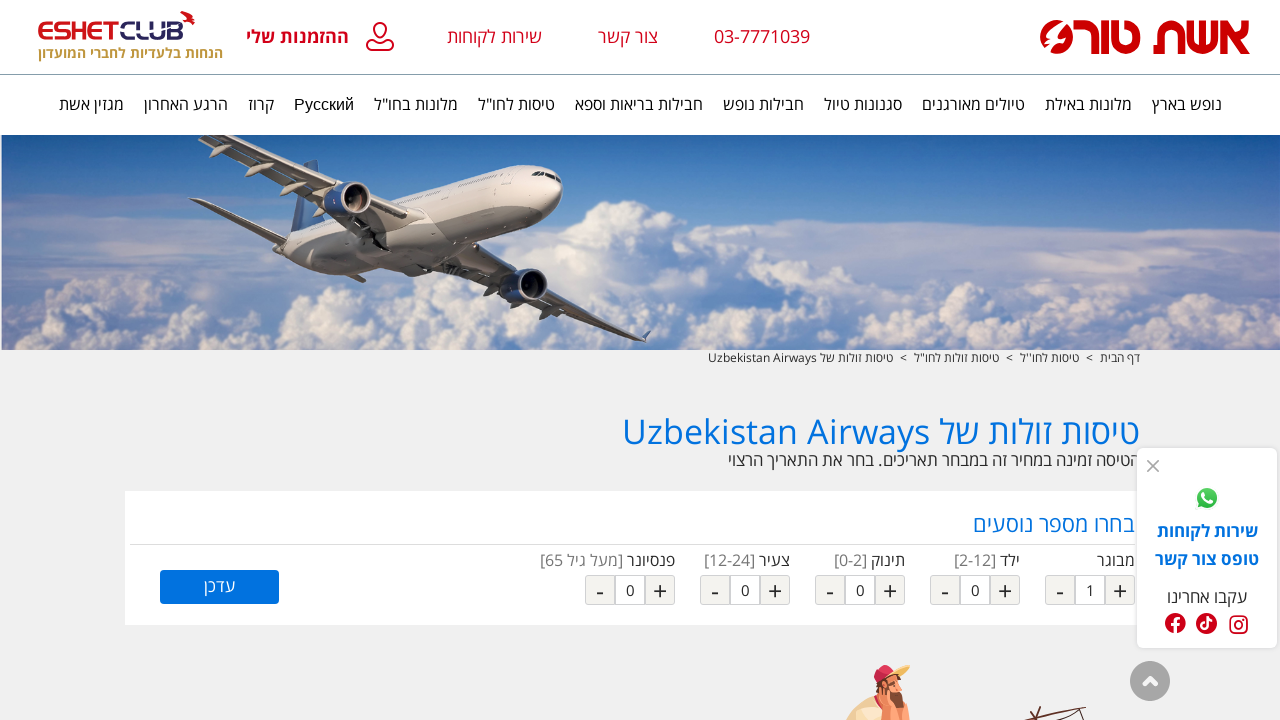

Navigated to invalid Uzbekistan Airways URL (uzbekistan_airwaysssss)
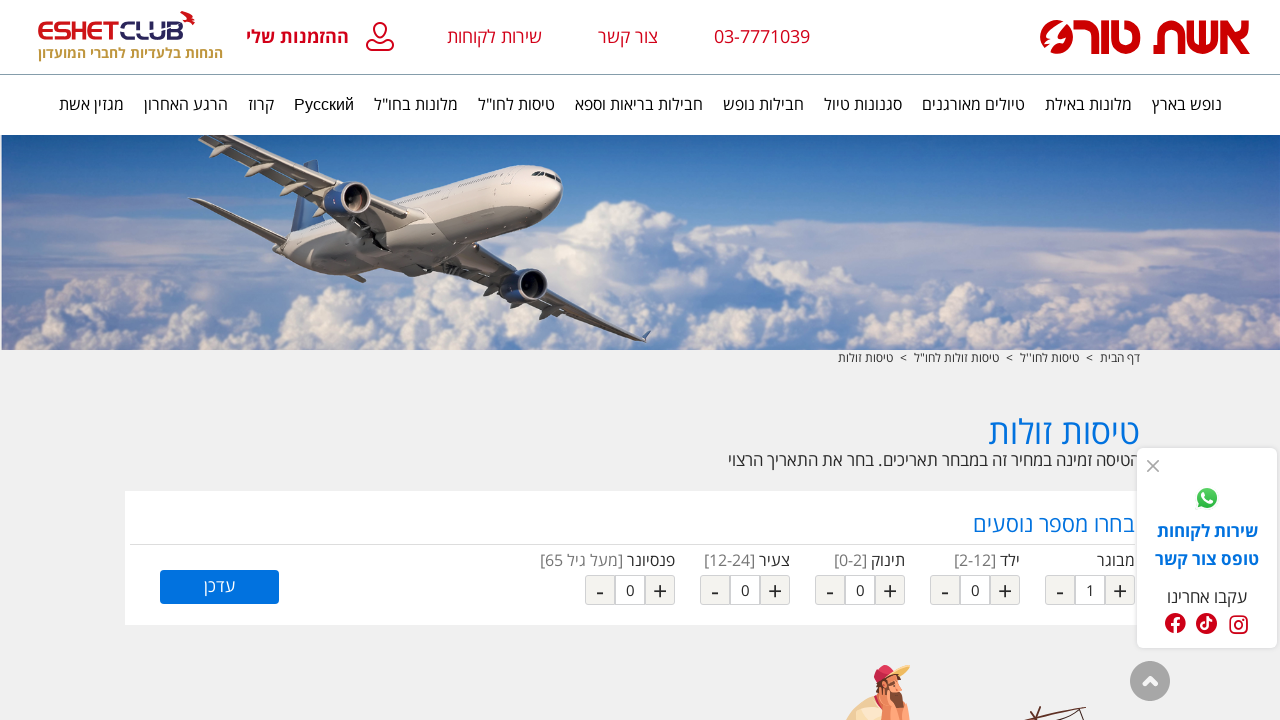

Waited 2 seconds for page to load
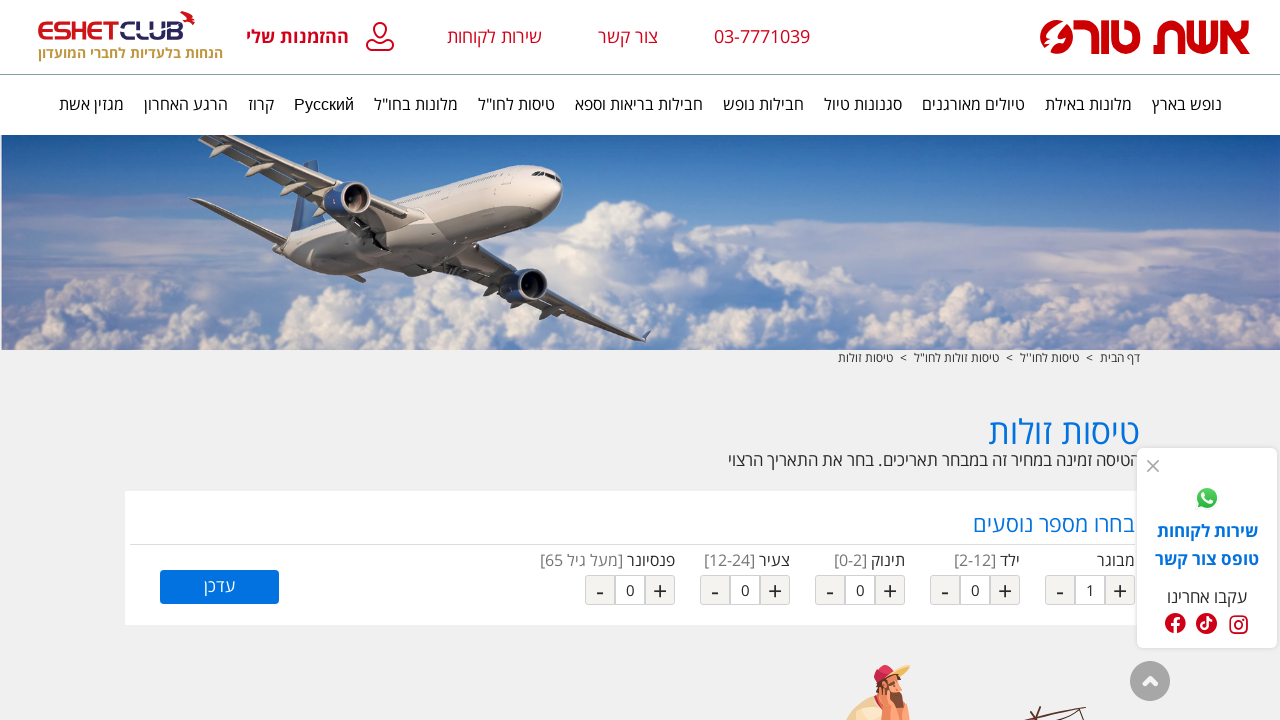

Verified flight info element exists on invalid Uzbekistan Airways page
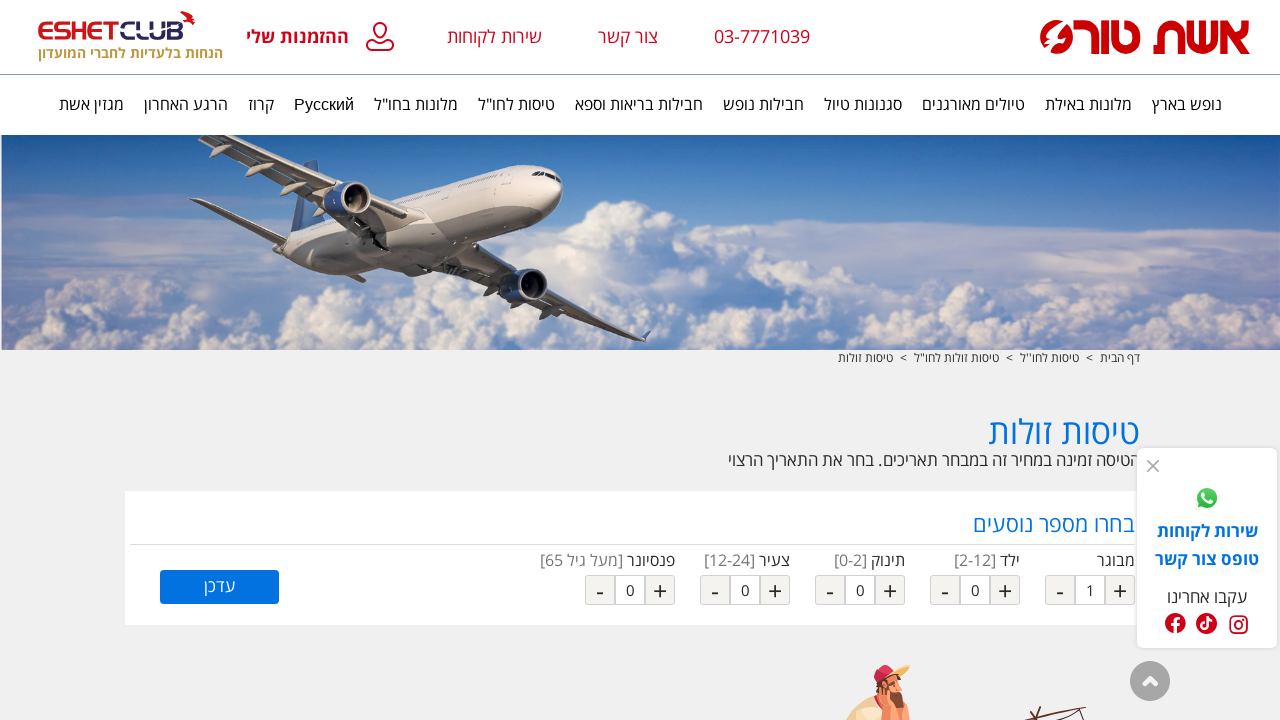

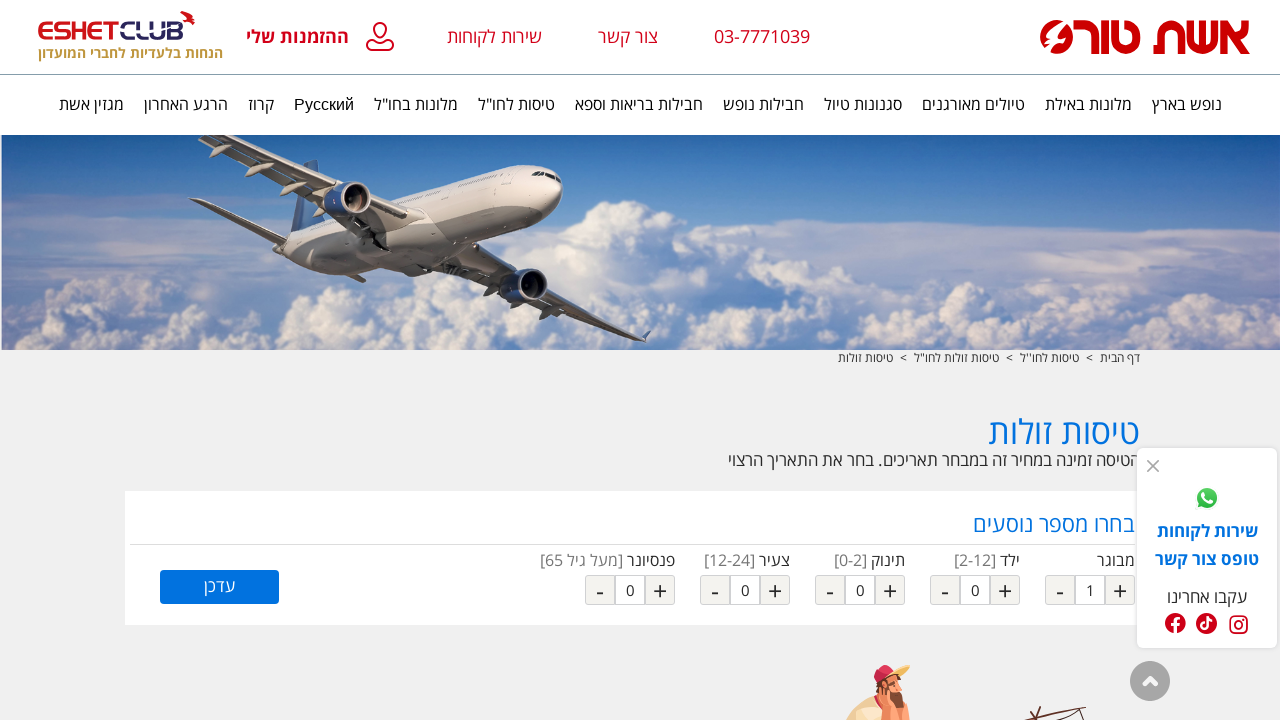